Opens the Rahul Shetty Academy Automation Practice page and waits for it to load

Starting URL: https://www.rahulshettyacademy.com/AutomationPractice/

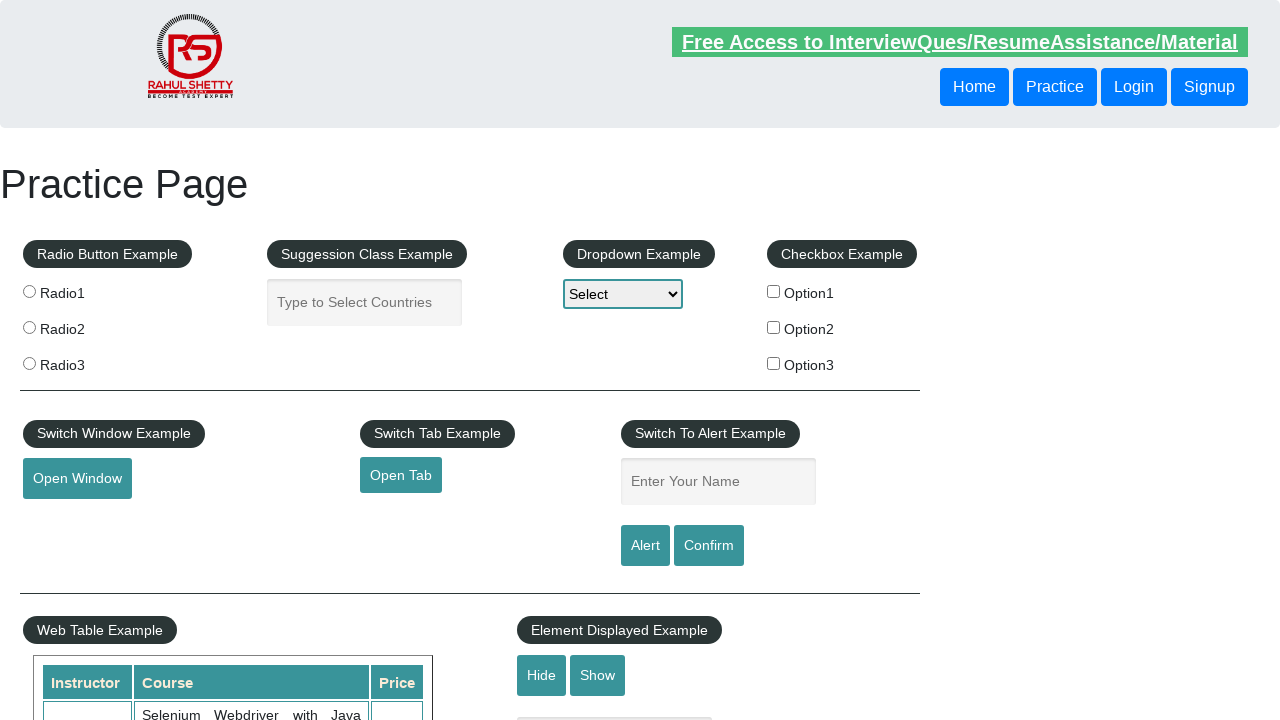

Navigated to Rahul Shetty Academy Automation Practice page
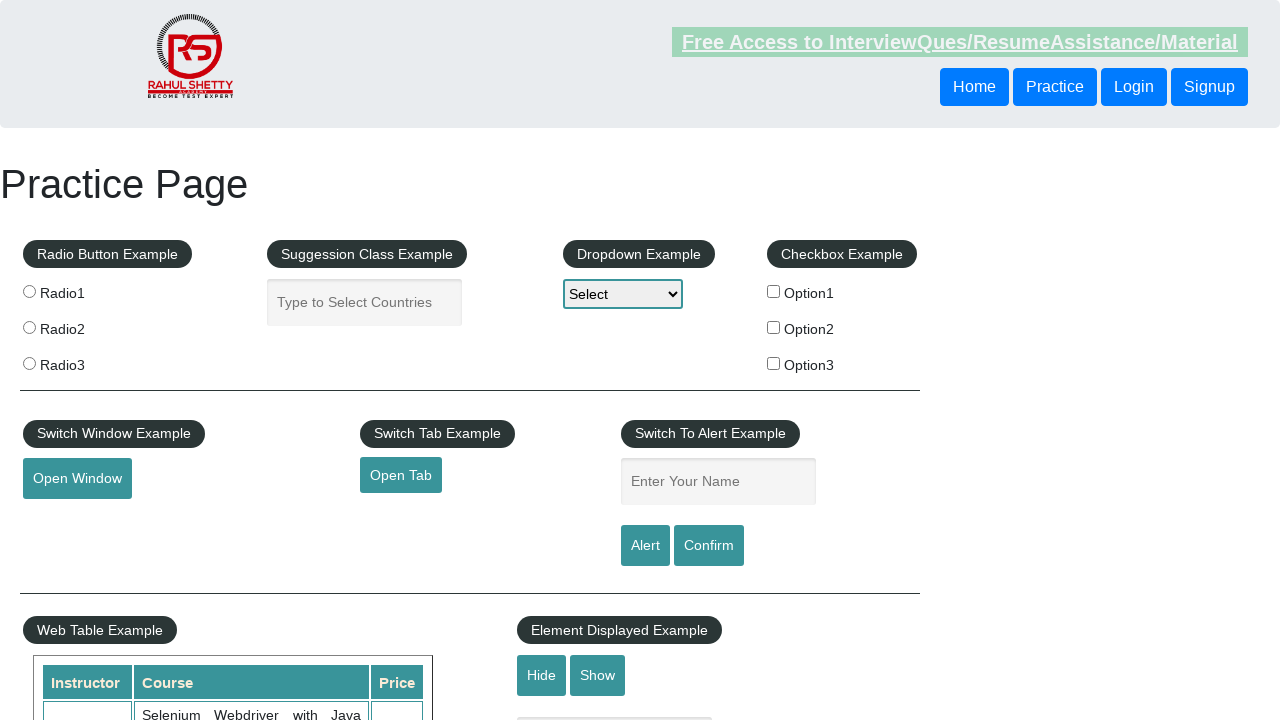

Page DOM content loaded completely
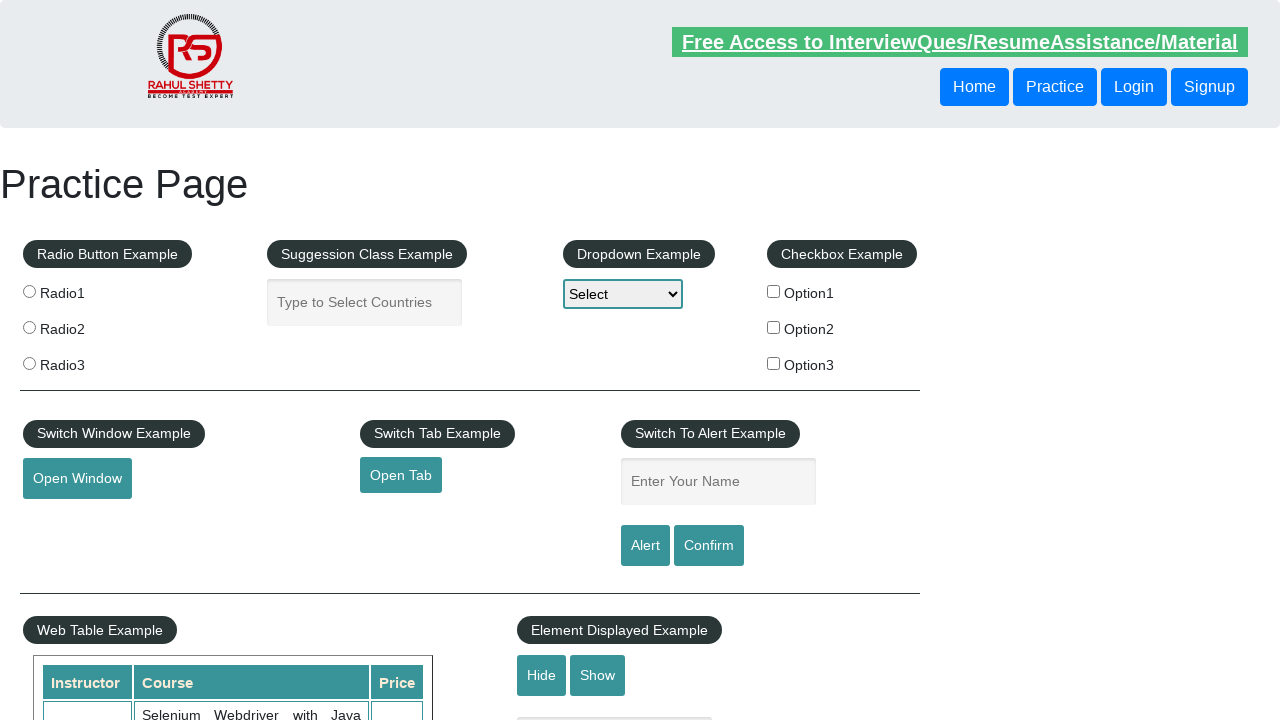

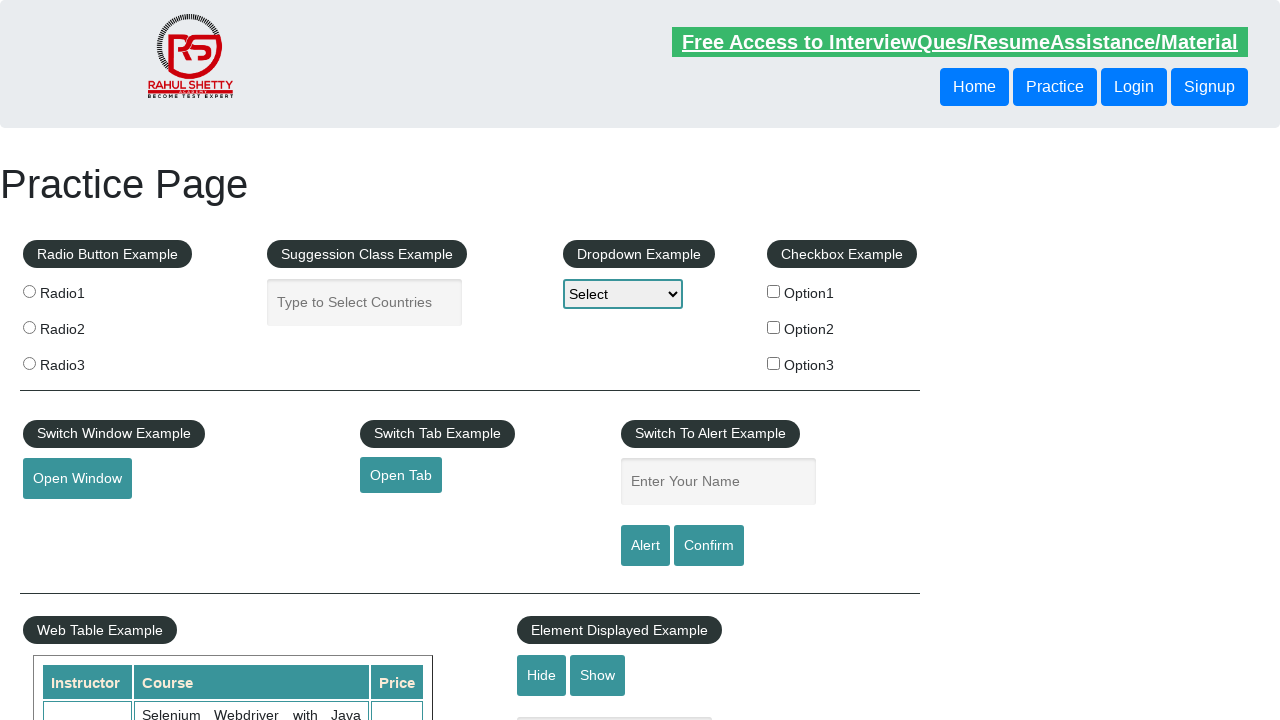